Tests a text box form by filling in user details and using keyboard shortcuts to copy current address to permanent address field

Starting URL: https://demoqa.com/text-box

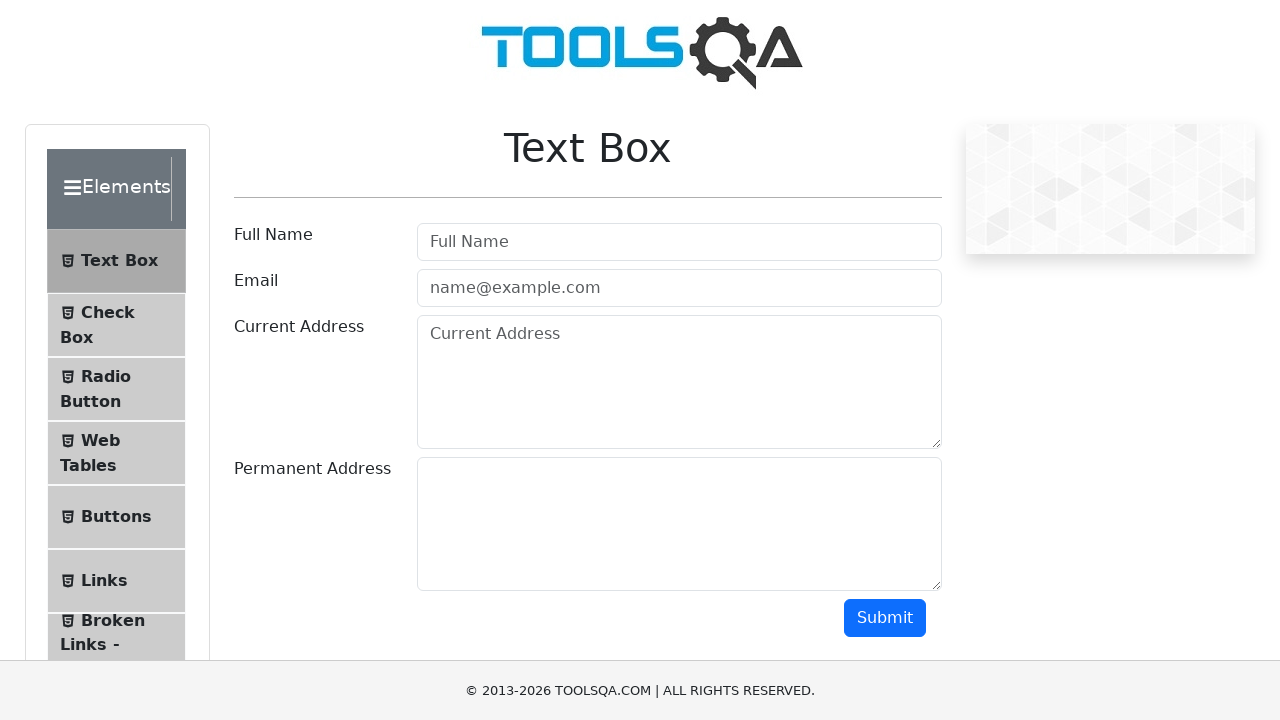

Filled Full Name field with 'Mr.Peter Haynes' on #userName
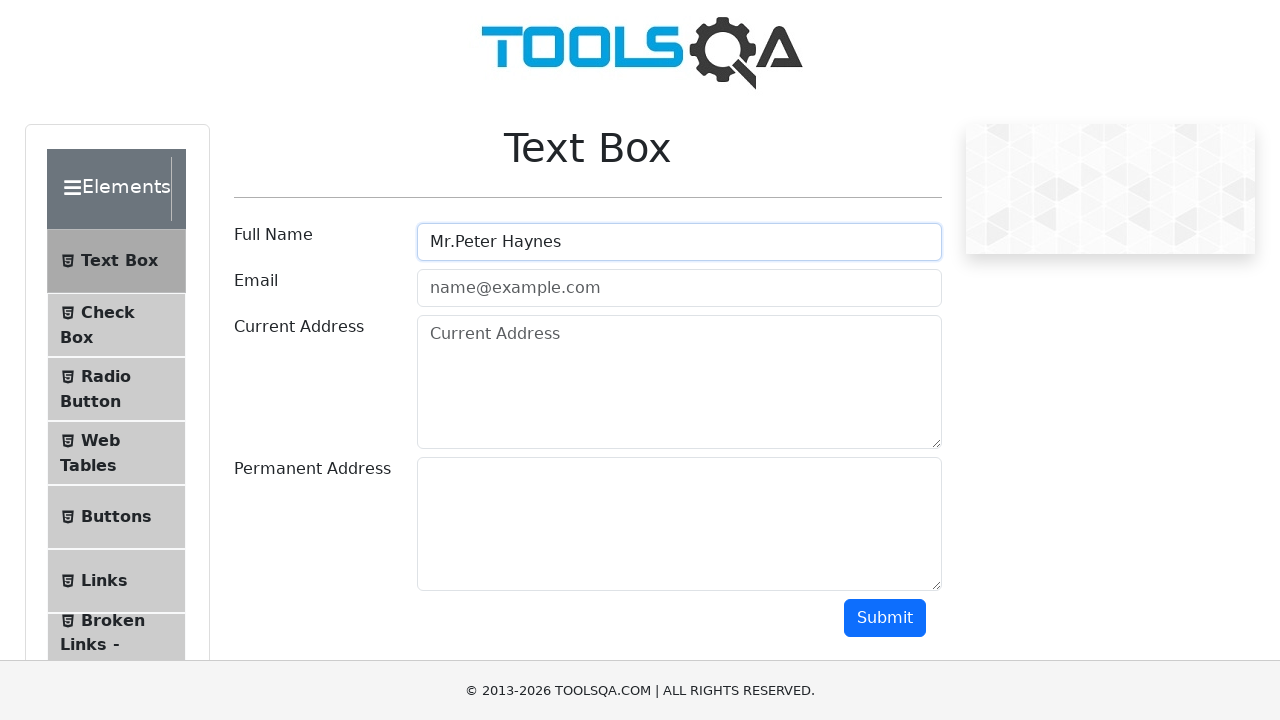

Filled Email field with 'PeterHaynes@toolsqa.com' on #userEmail
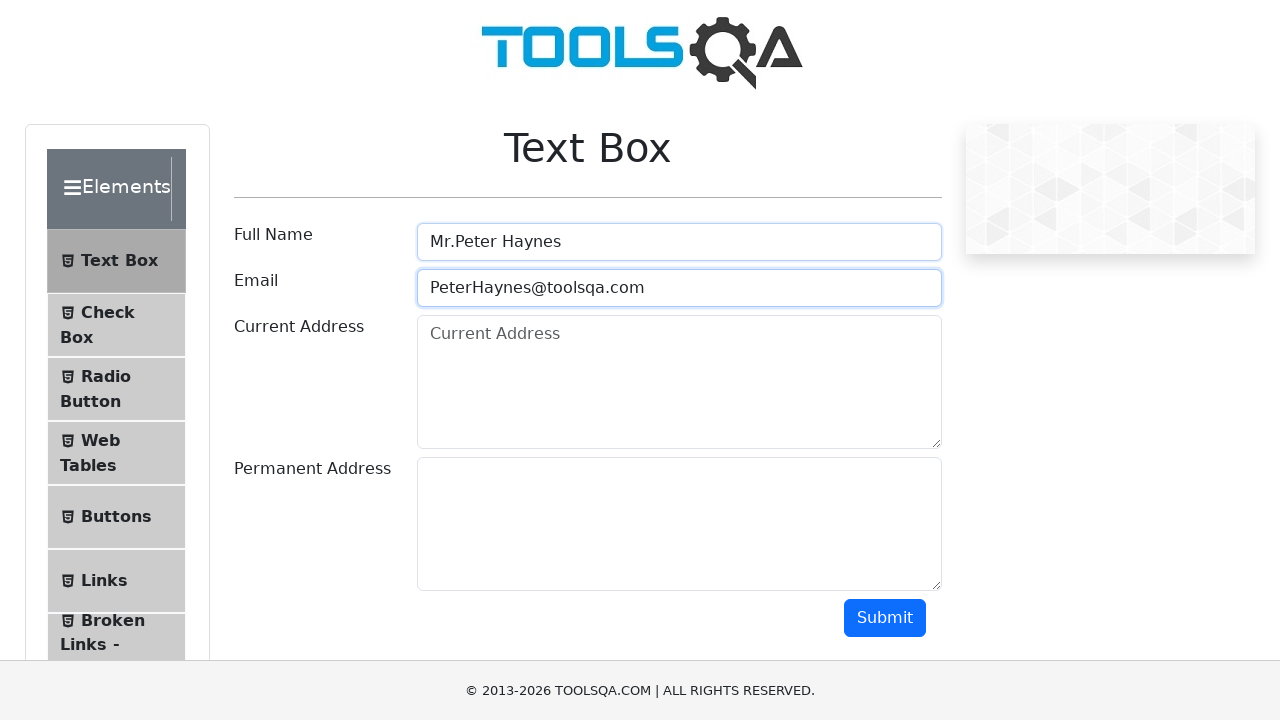

Filled Current Address field with '43 School Lane London EC71 9GO' on #currentAddress
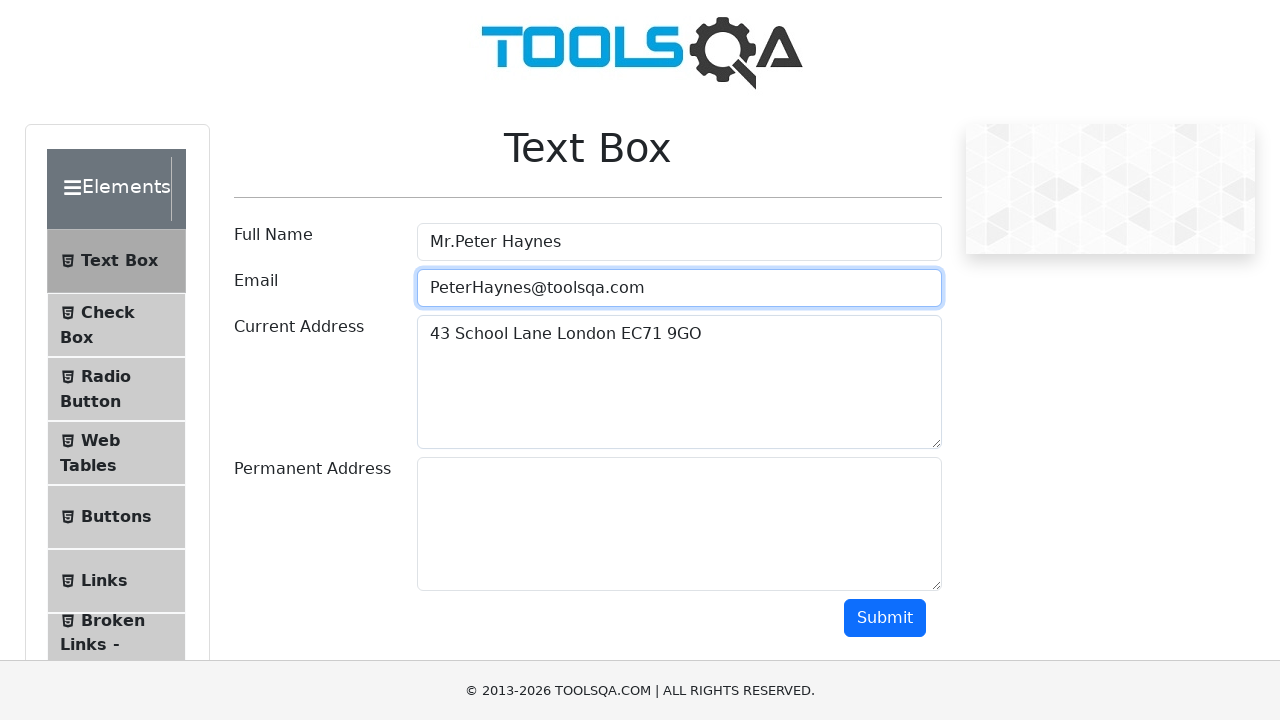

Focused on Current Address field on #currentAddress
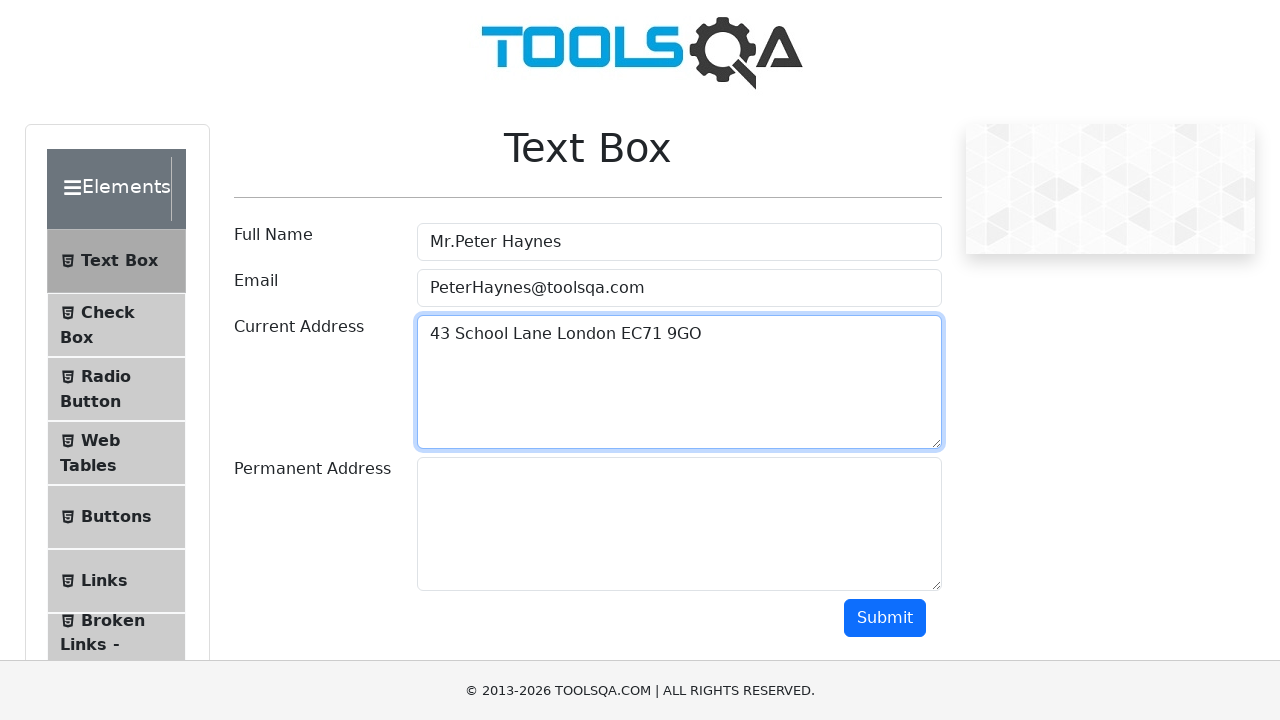

Selected all text in Current Address field using Ctrl+A
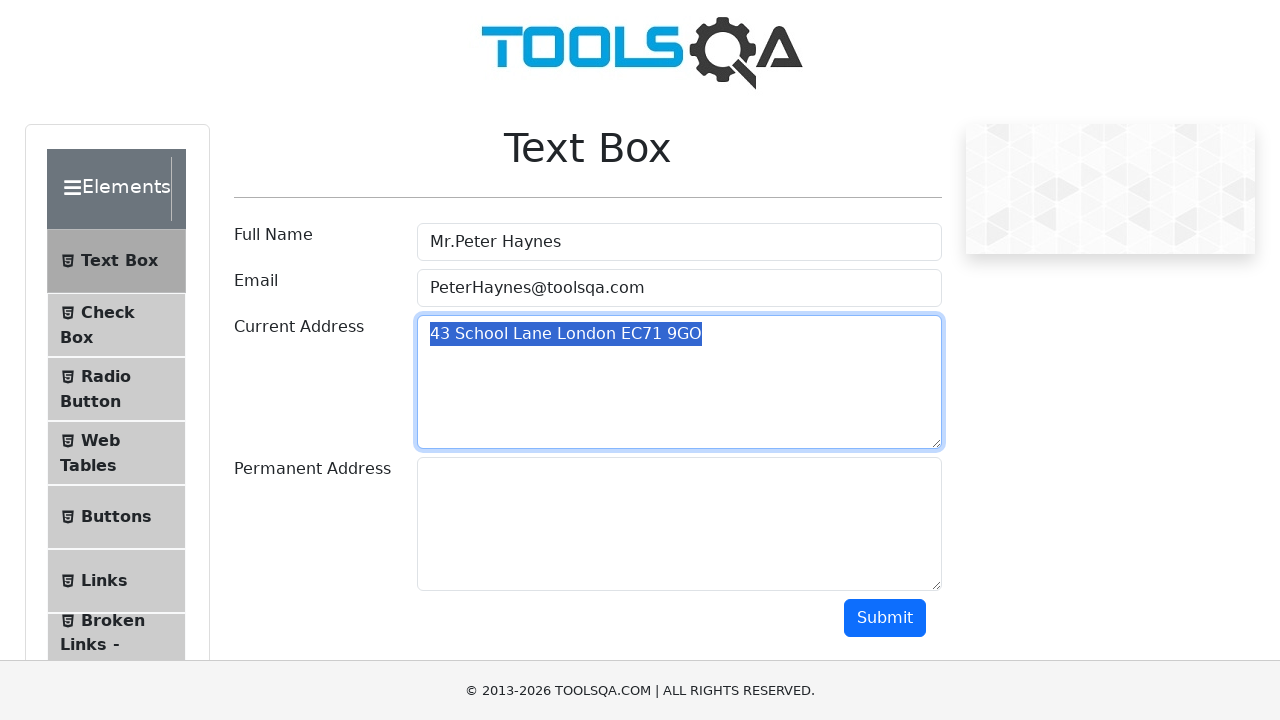

Copied Current Address to clipboard using Ctrl+C
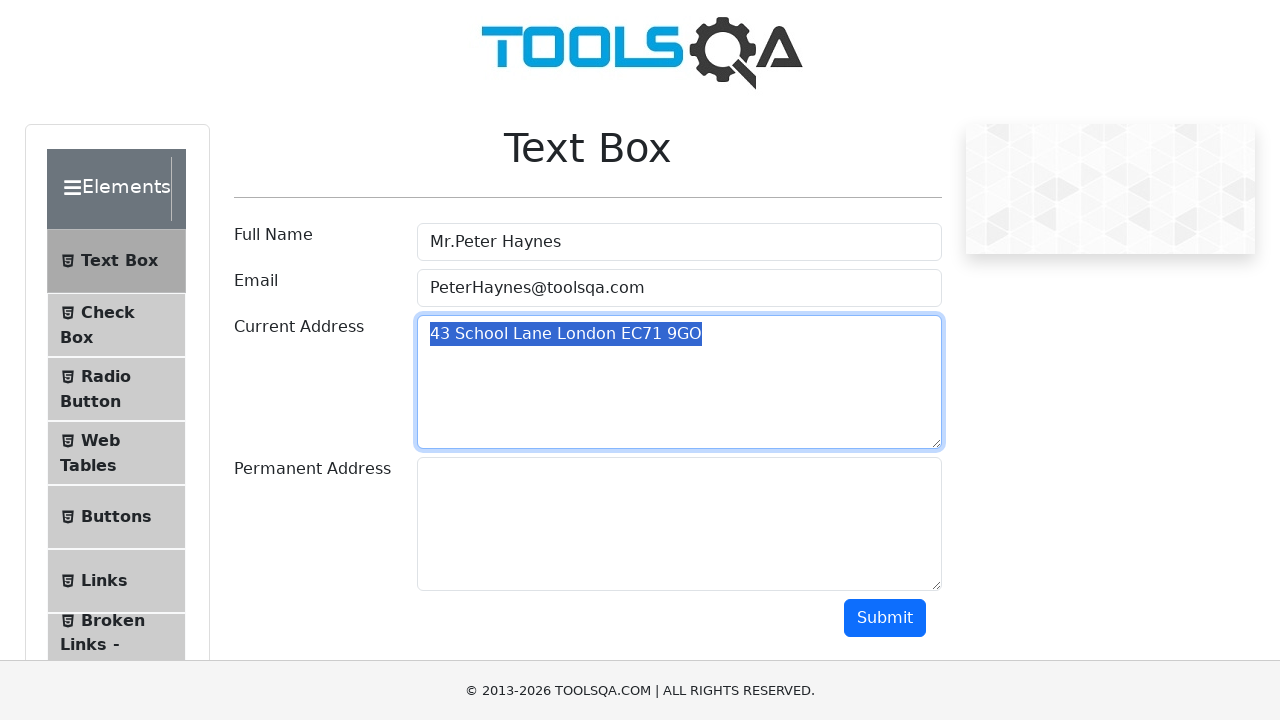

Pressed Tab to switch focus to Permanent Address field
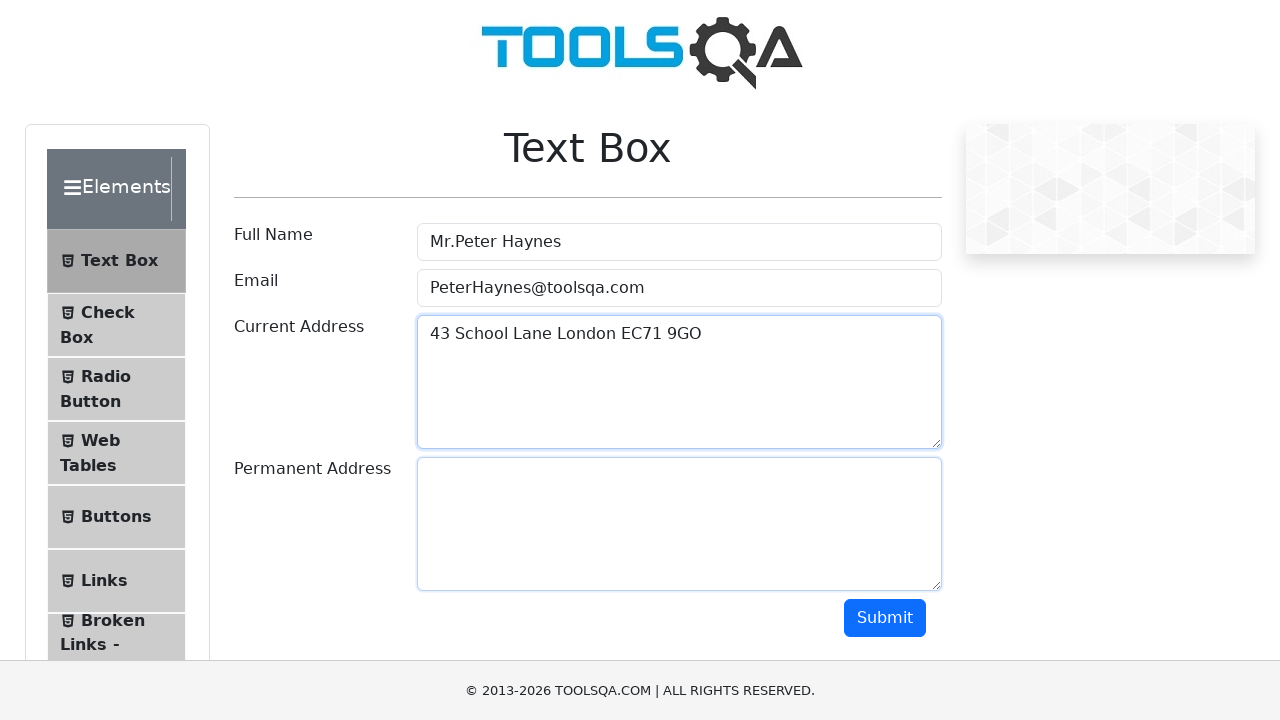

Pasted Current Address to Permanent Address field using Ctrl+V
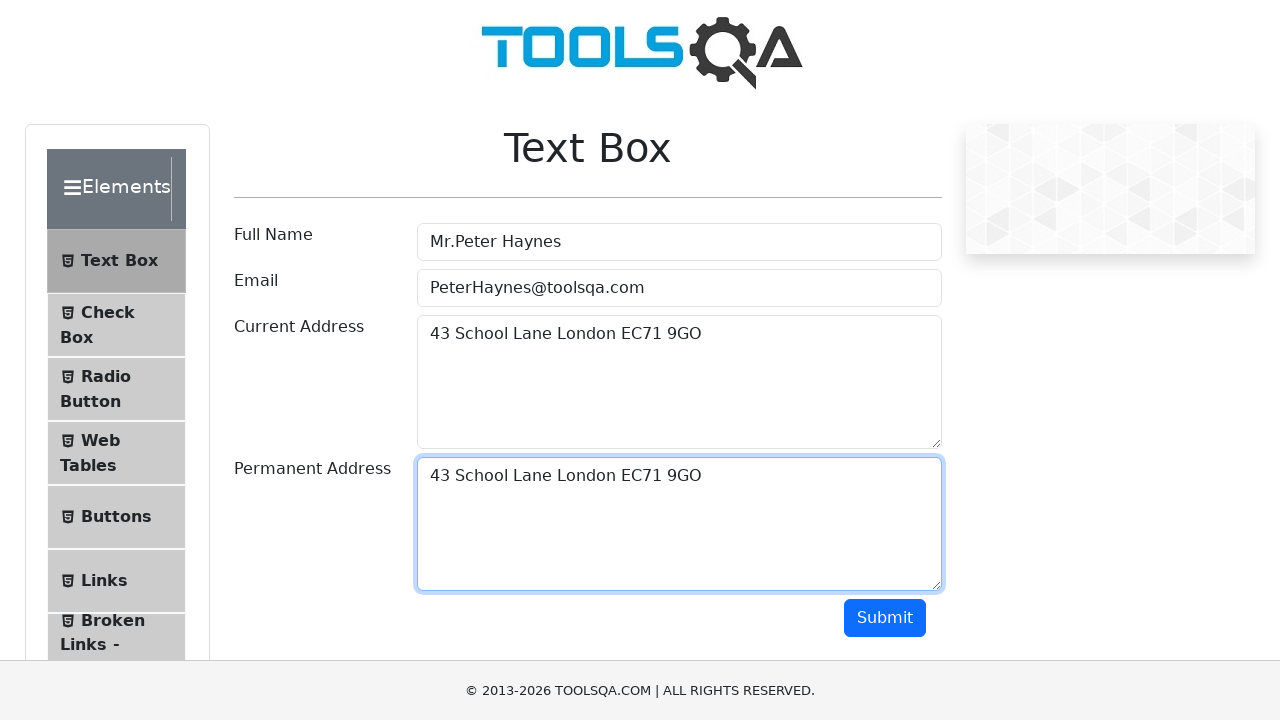

Retrieved Current Address field value for verification
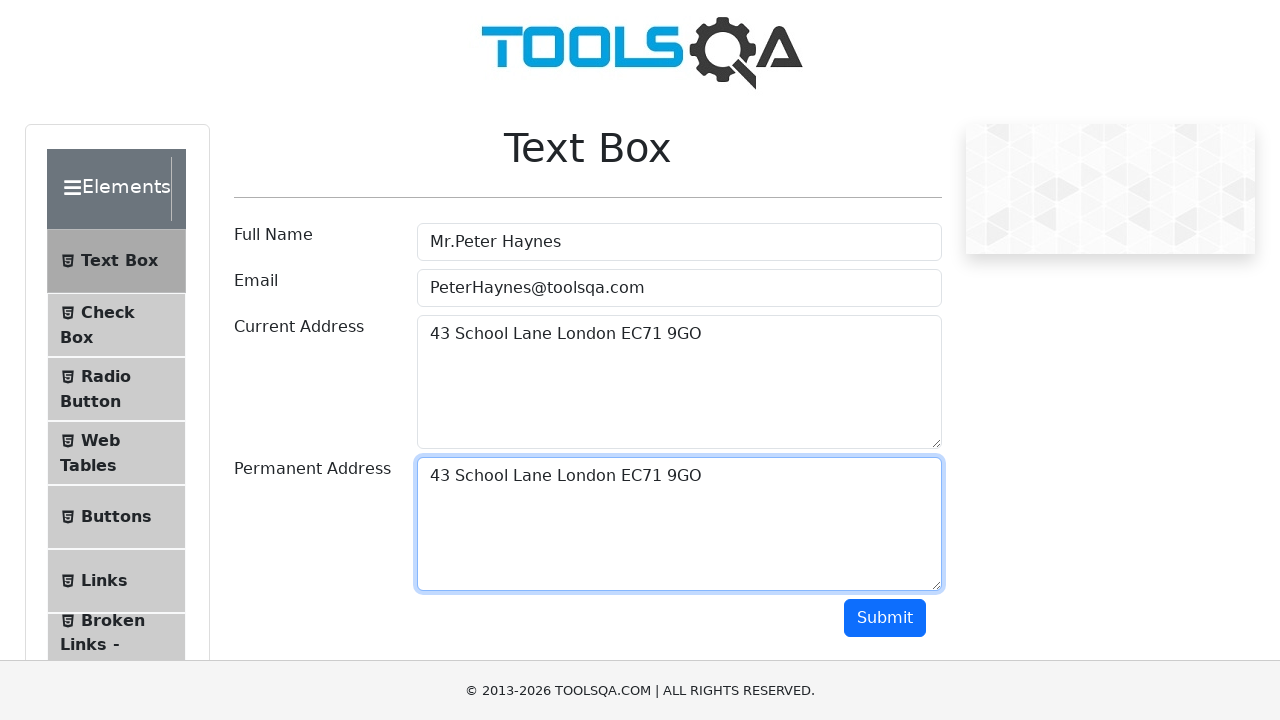

Retrieved Permanent Address field value for verification
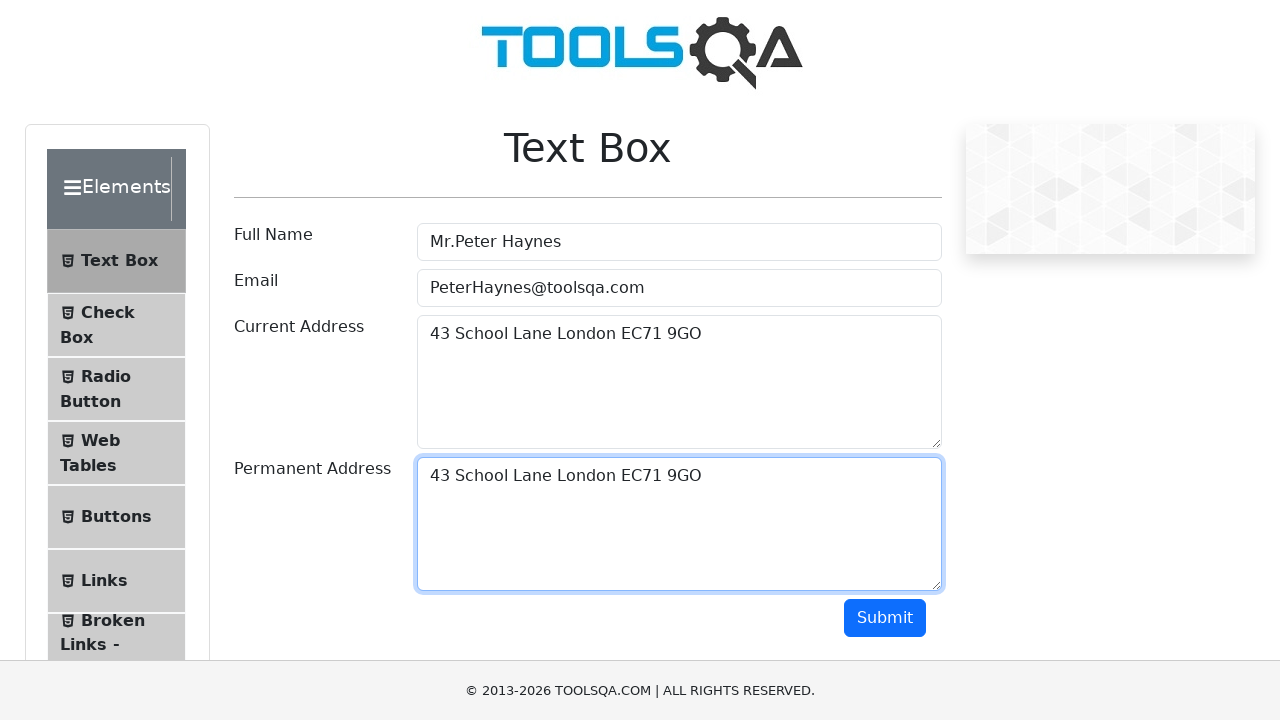

Verified that Current Address and Permanent Address fields match
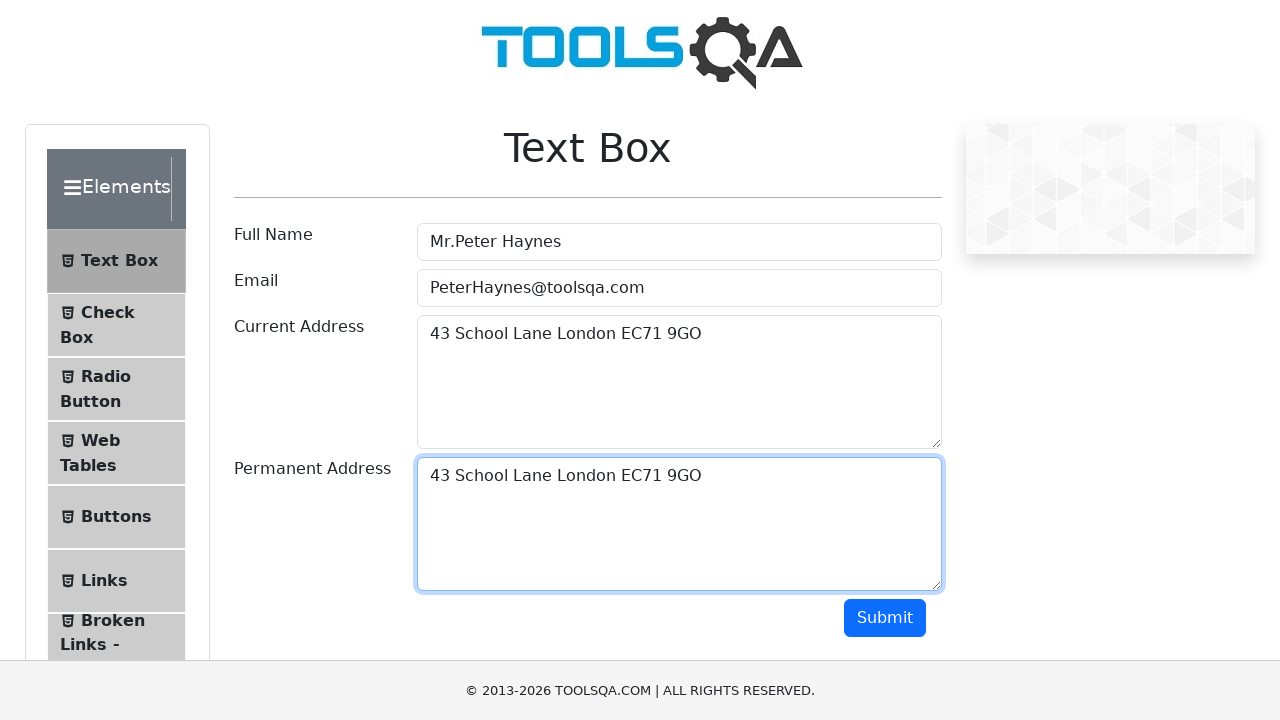

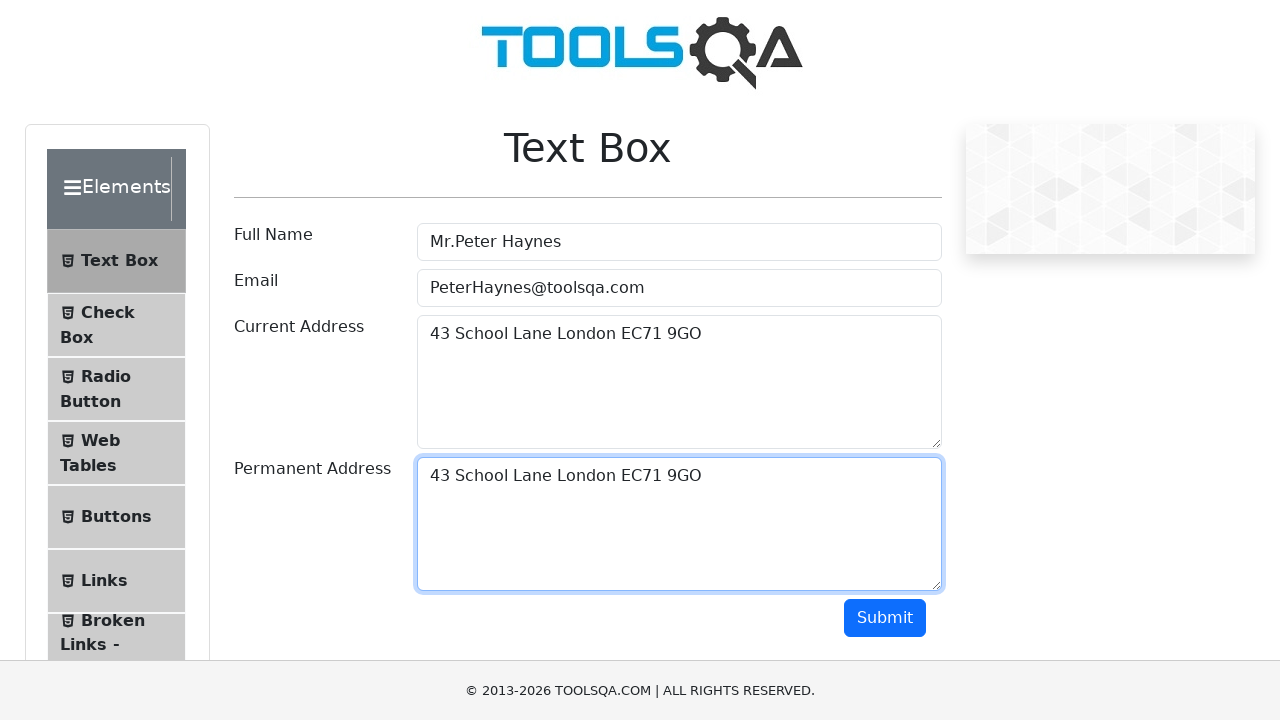